Tests annotation functionality by clicking on annotation markers and verifying that corresponding labels become visible

Starting URL: https://xeokit.github.io/xeokit-sdk/examples/annotations/#annotations_clickShowLabels

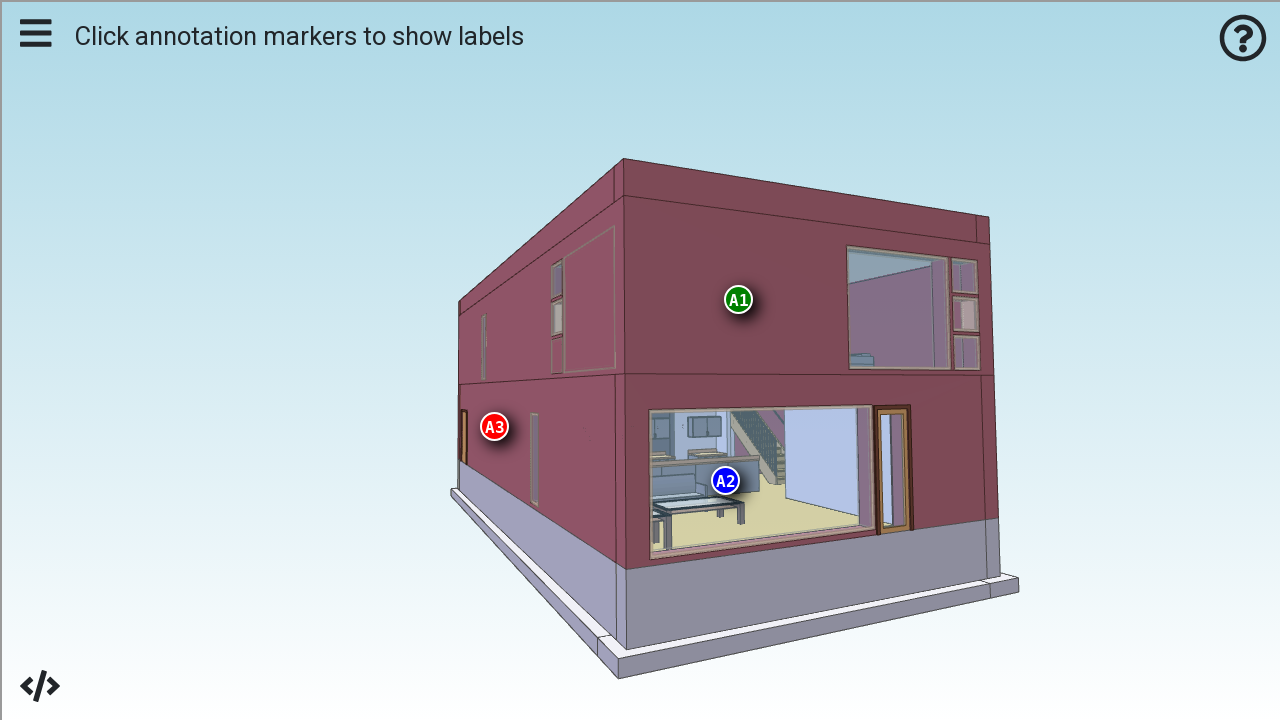

Waited for viewer iframe to load
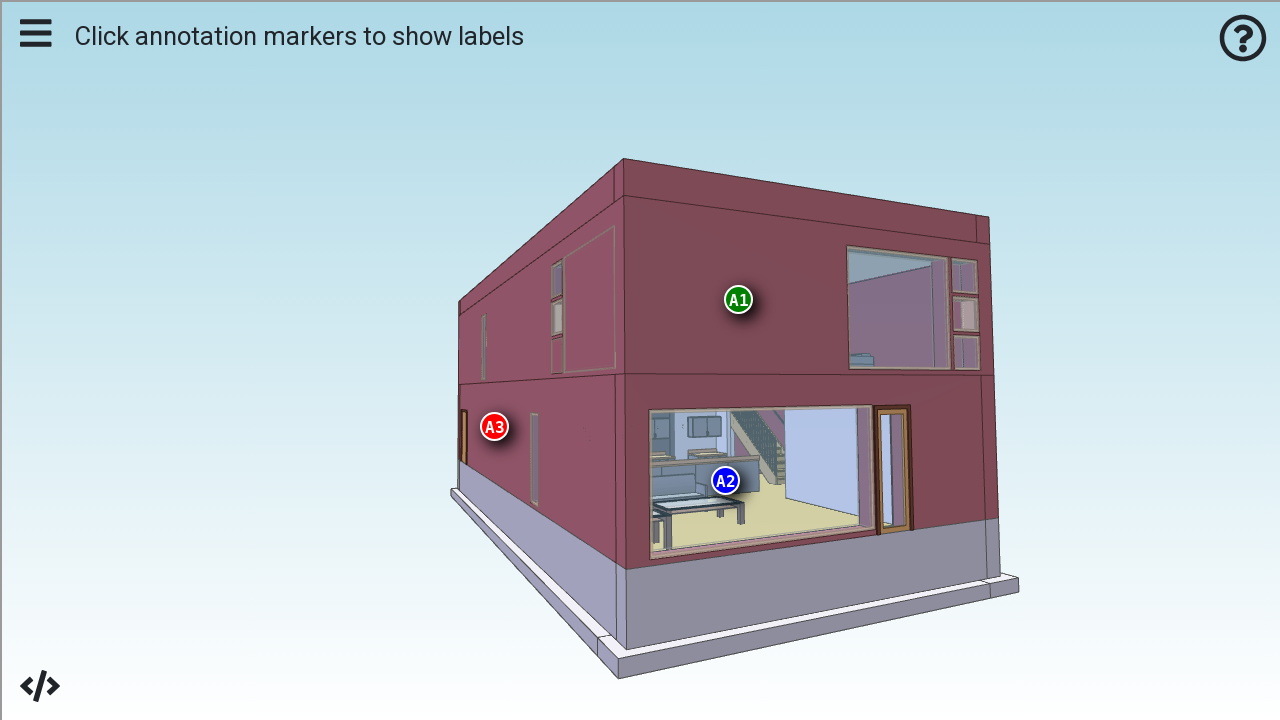

Located viewer iframe
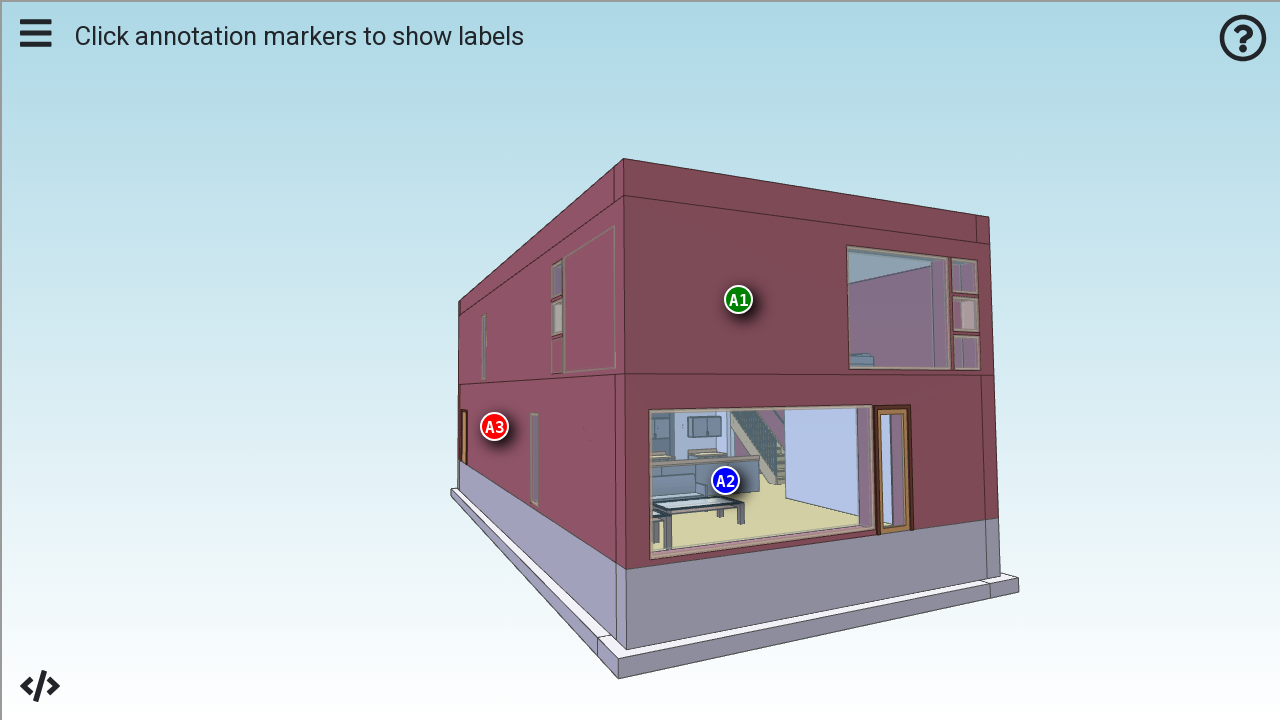

Waited for annotation markers to be available
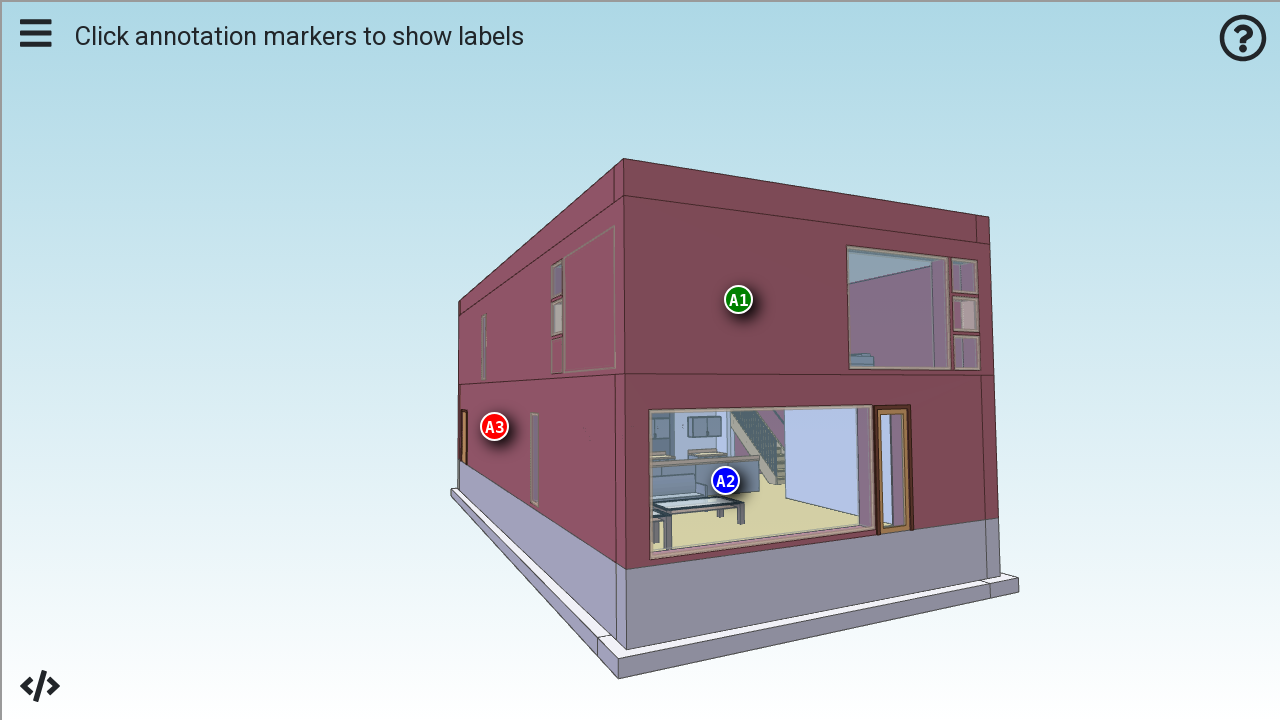

Retrieved all annotation markers
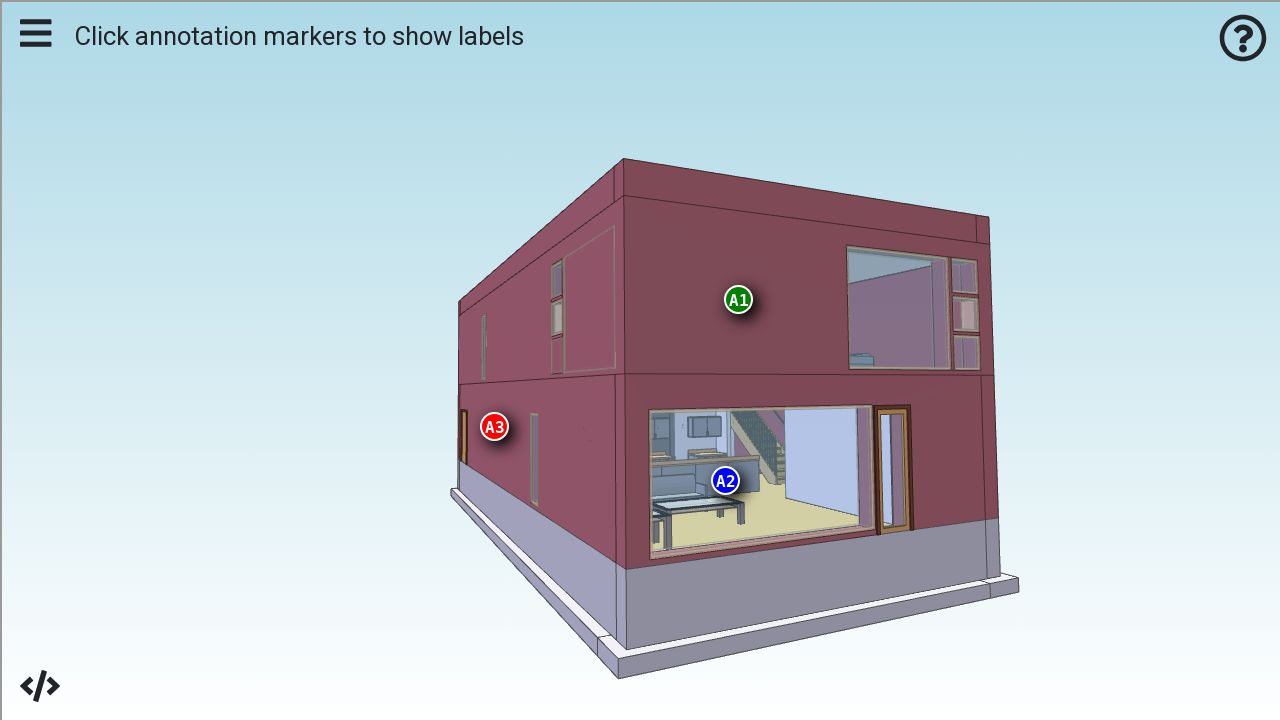

Retrieved all annotation labels
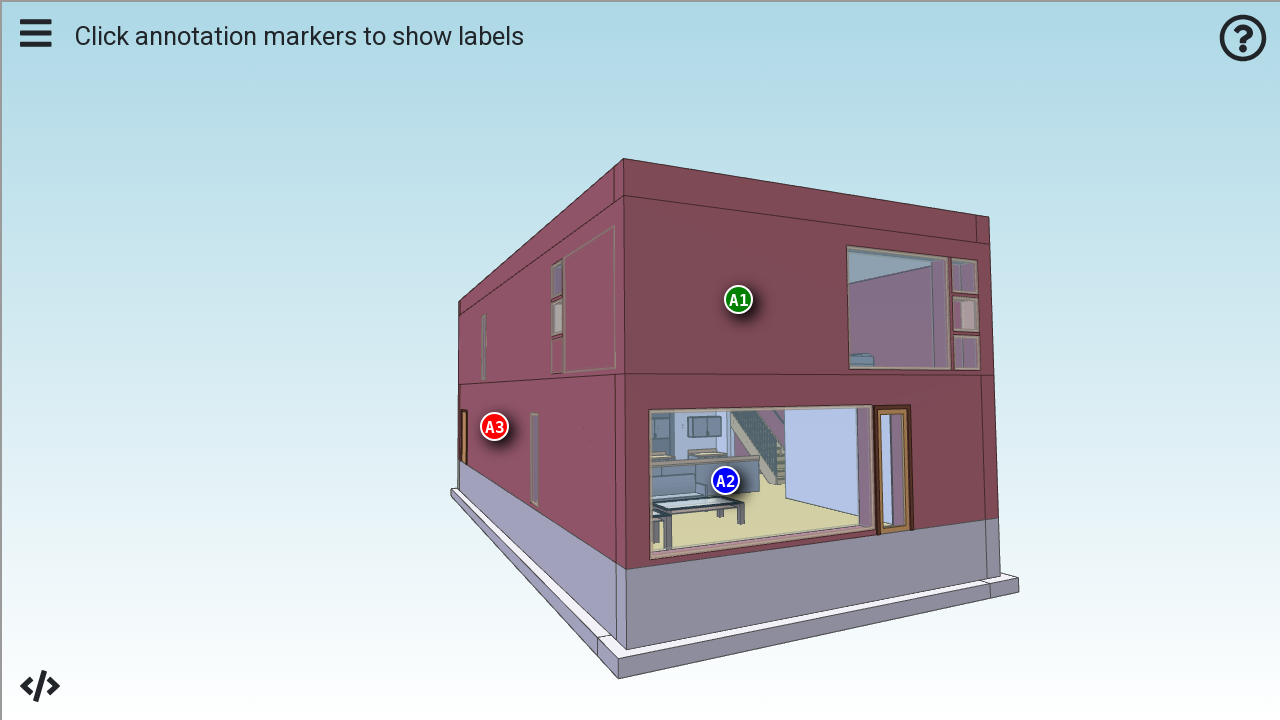

Verified annotation label 0 is initially hidden
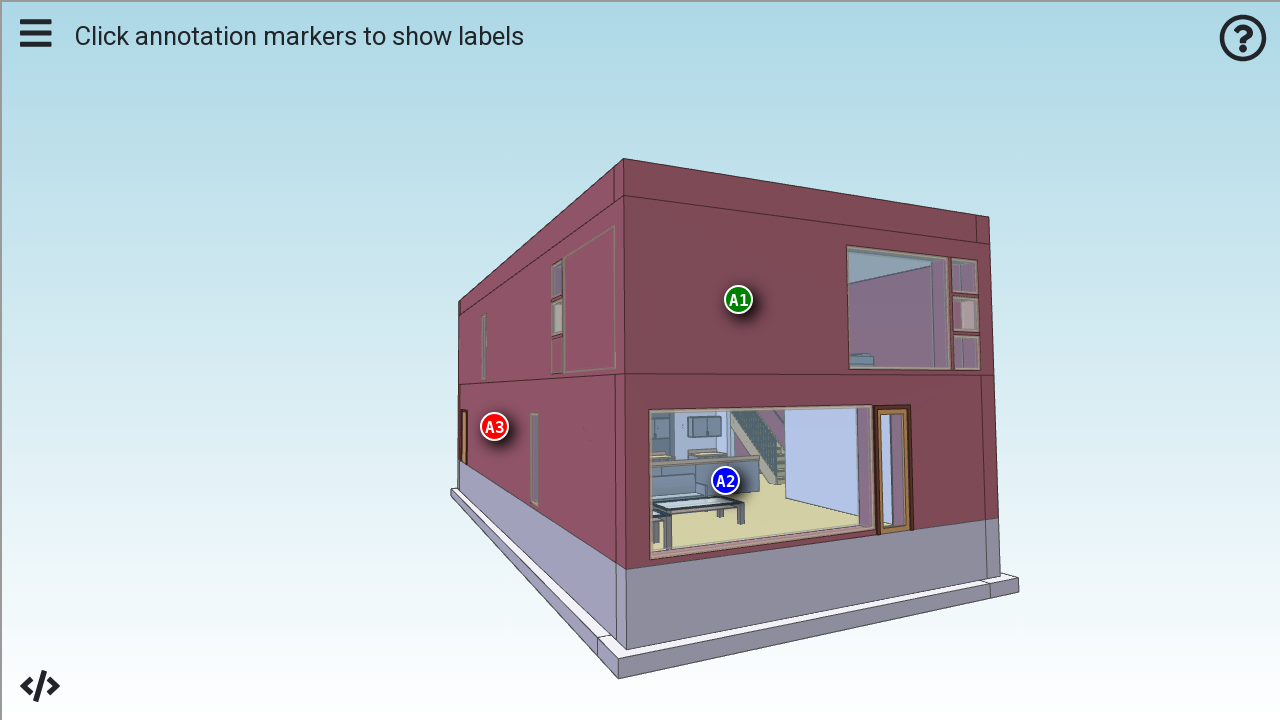

Clicked annotation marker 0 at (738, 300) on #viewer >> internal:control=enter-frame >> .annotation-marker >> nth=0
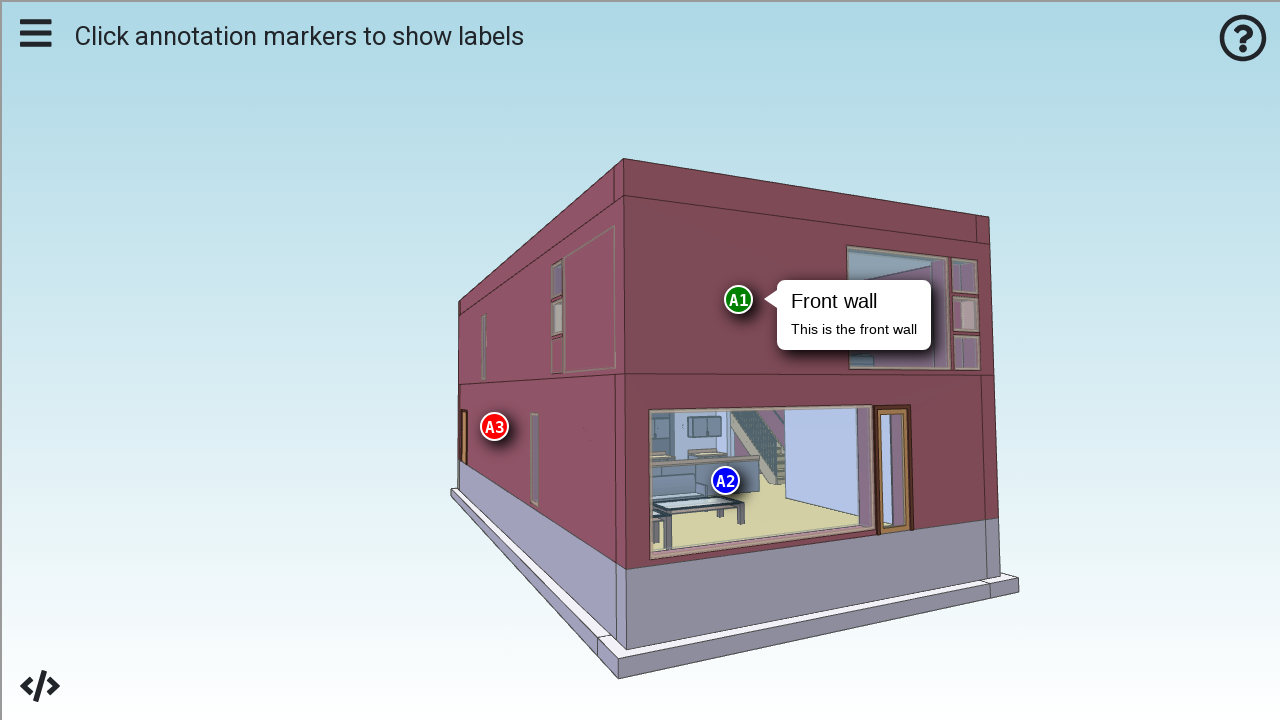

Waited 500ms for animation to complete
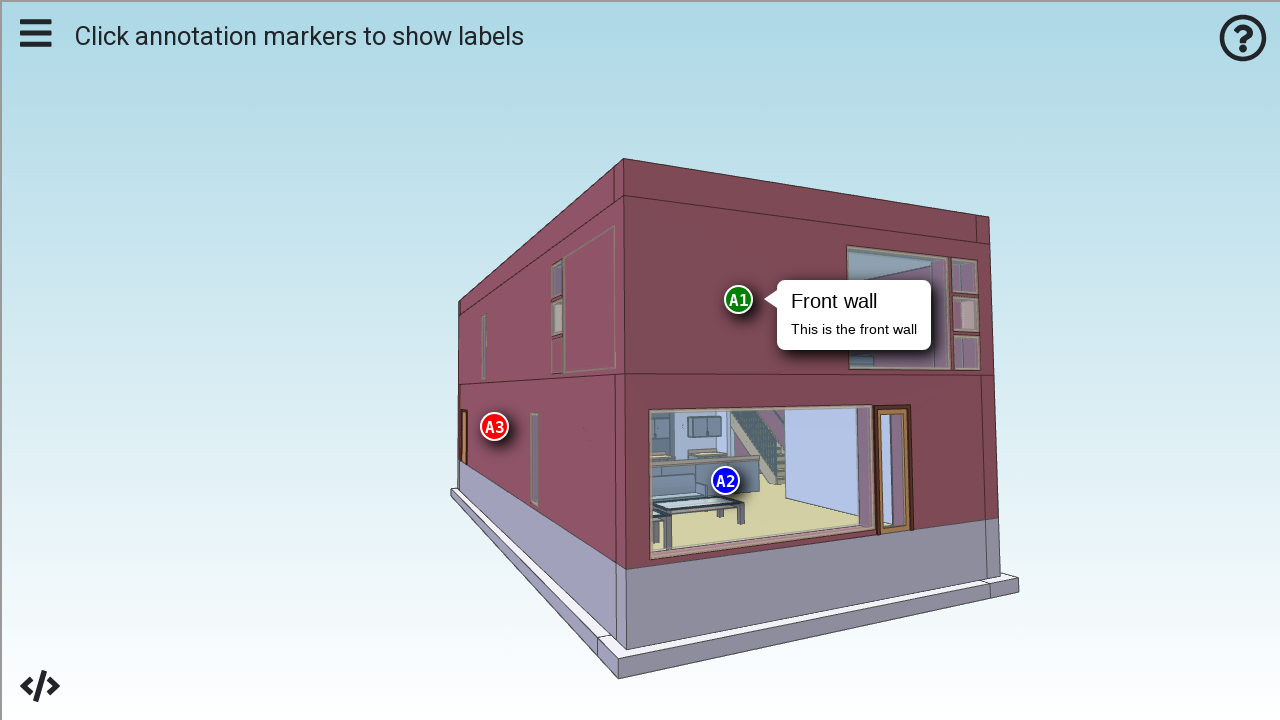

Verified annotation label 0 is now visible
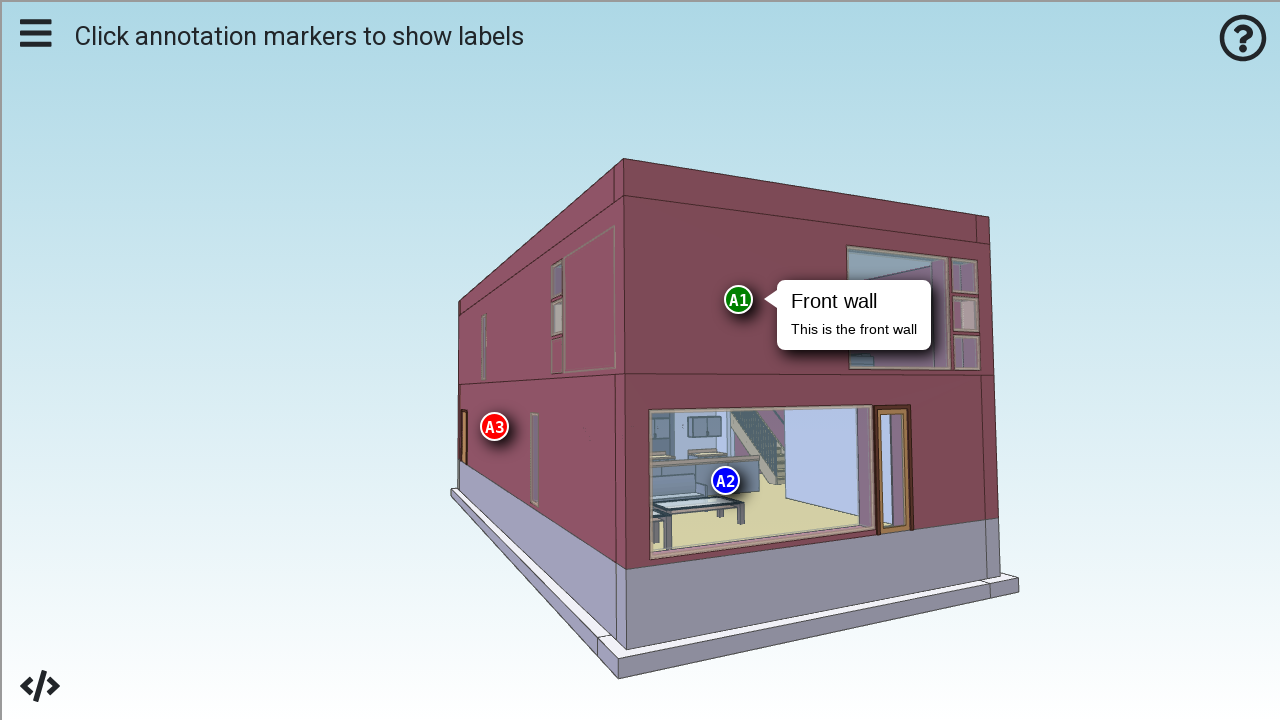

Waited 1000ms before next iteration
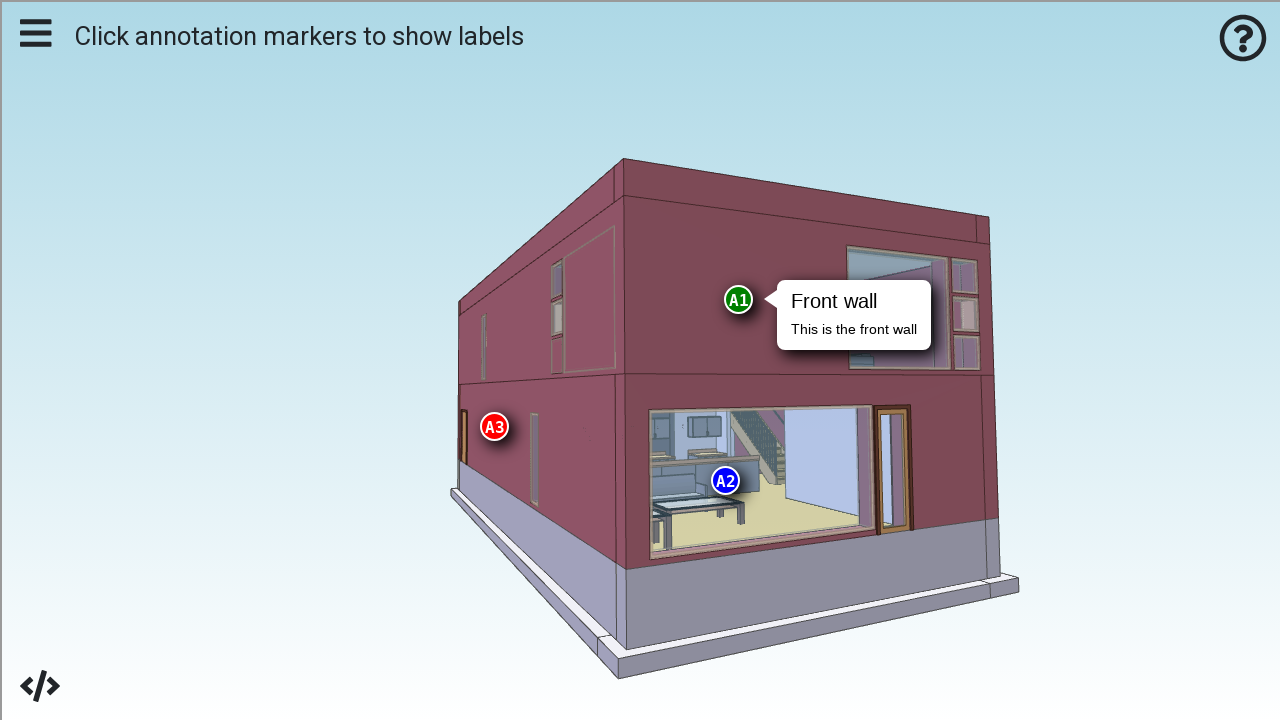

Verified annotation label 1 is initially hidden
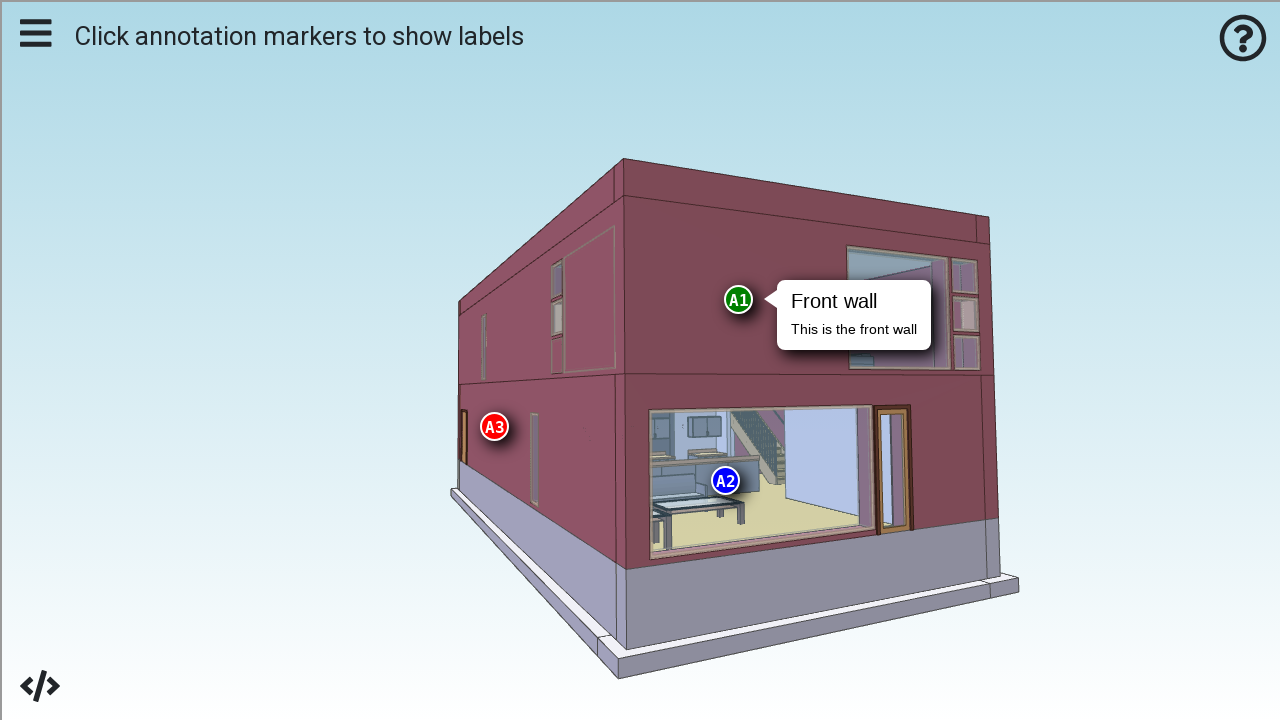

Clicked annotation marker 1 at (726, 480) on #viewer >> internal:control=enter-frame >> .annotation-marker >> nth=1
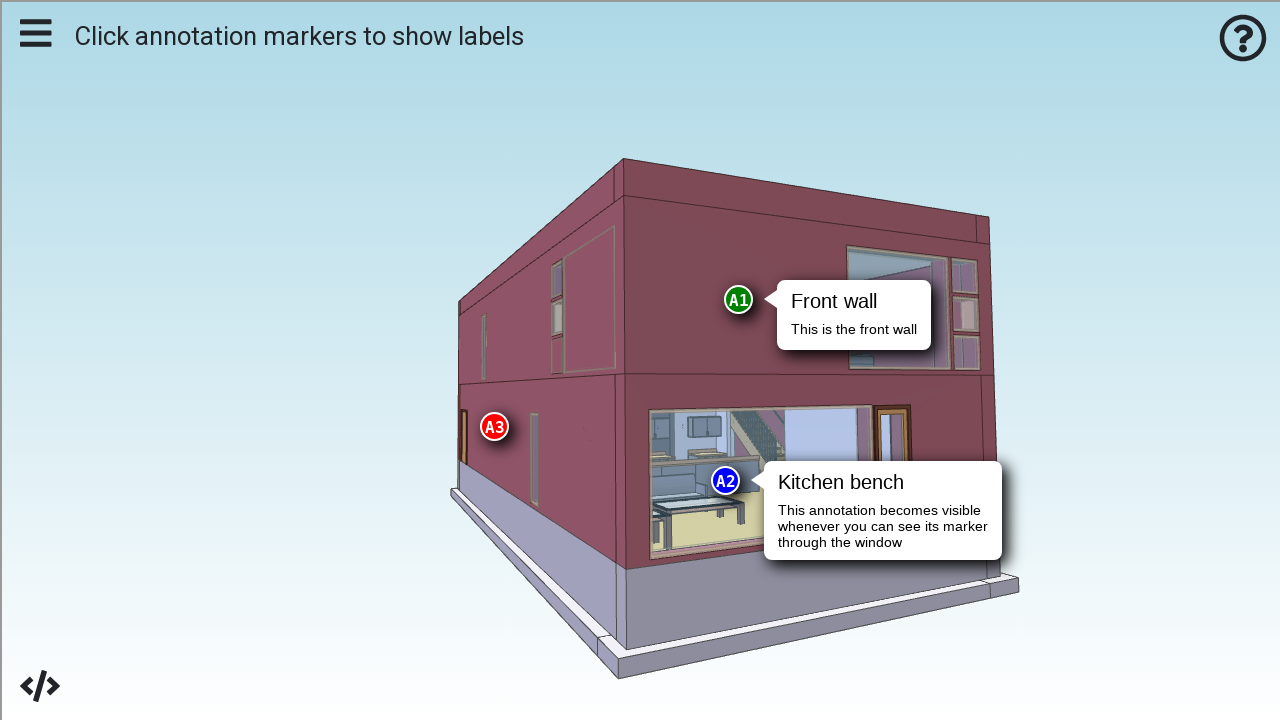

Waited 500ms for animation to complete
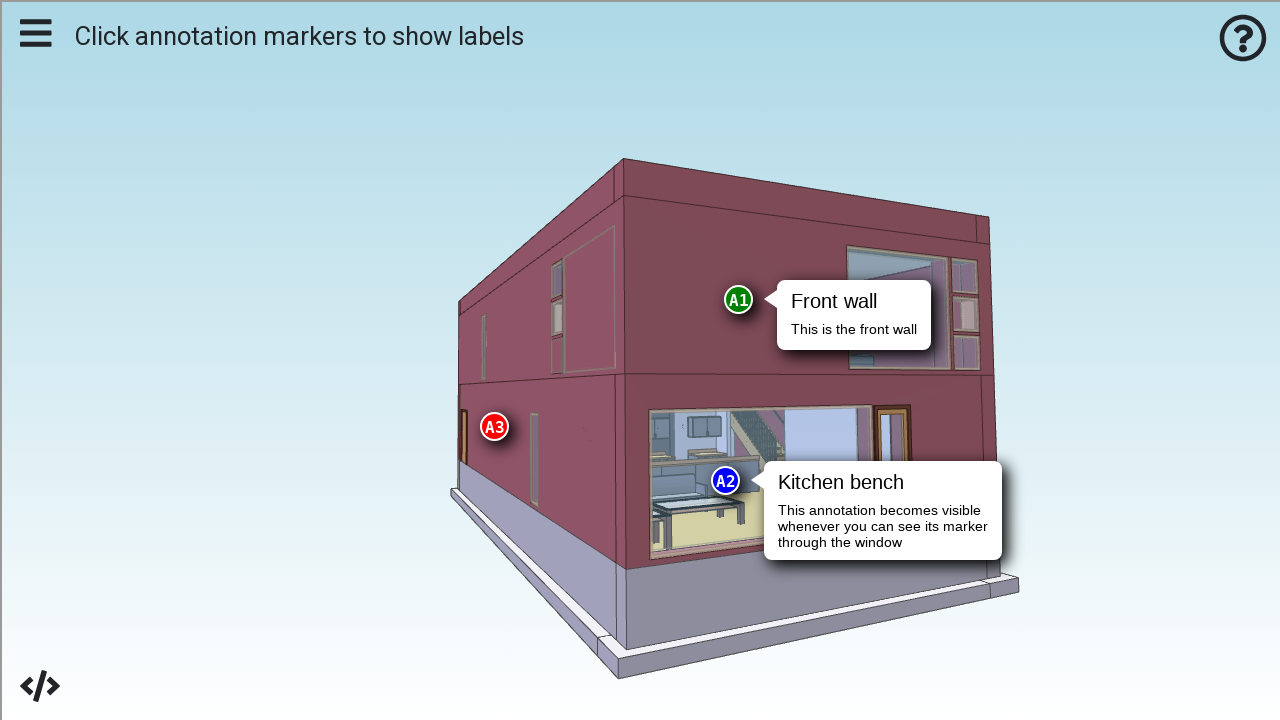

Verified annotation label 1 is now visible
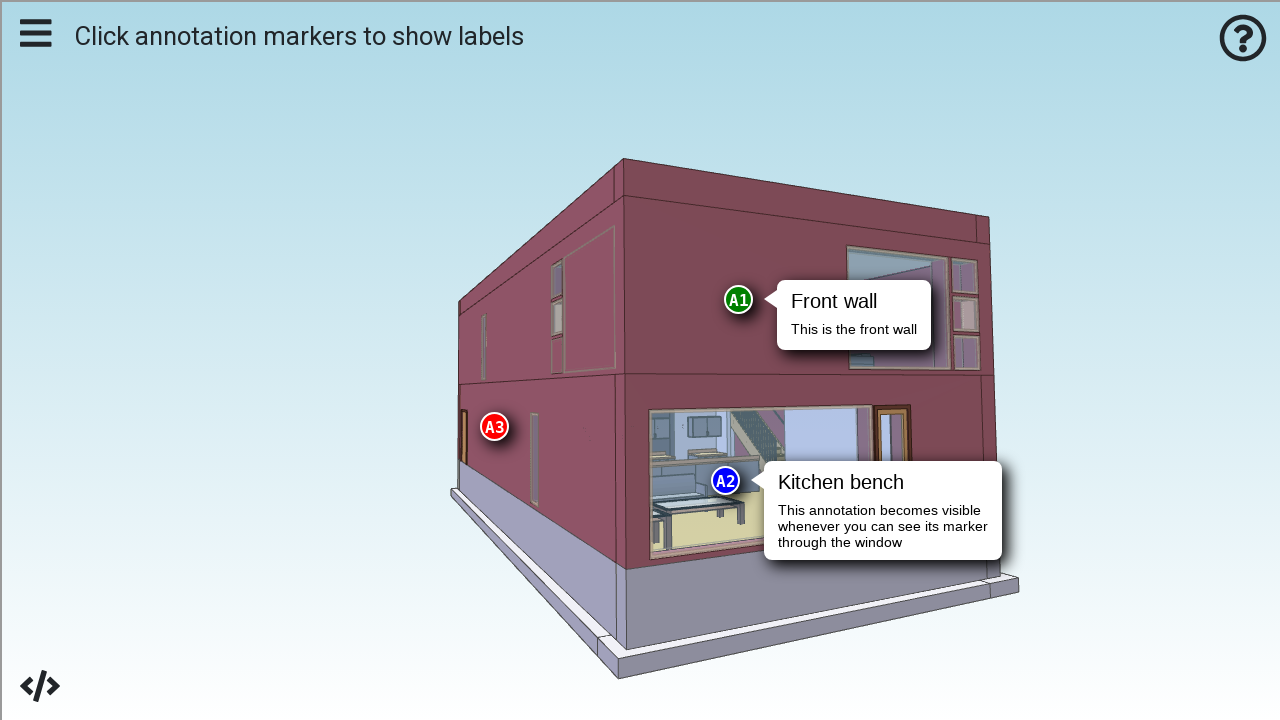

Waited 1000ms before next iteration
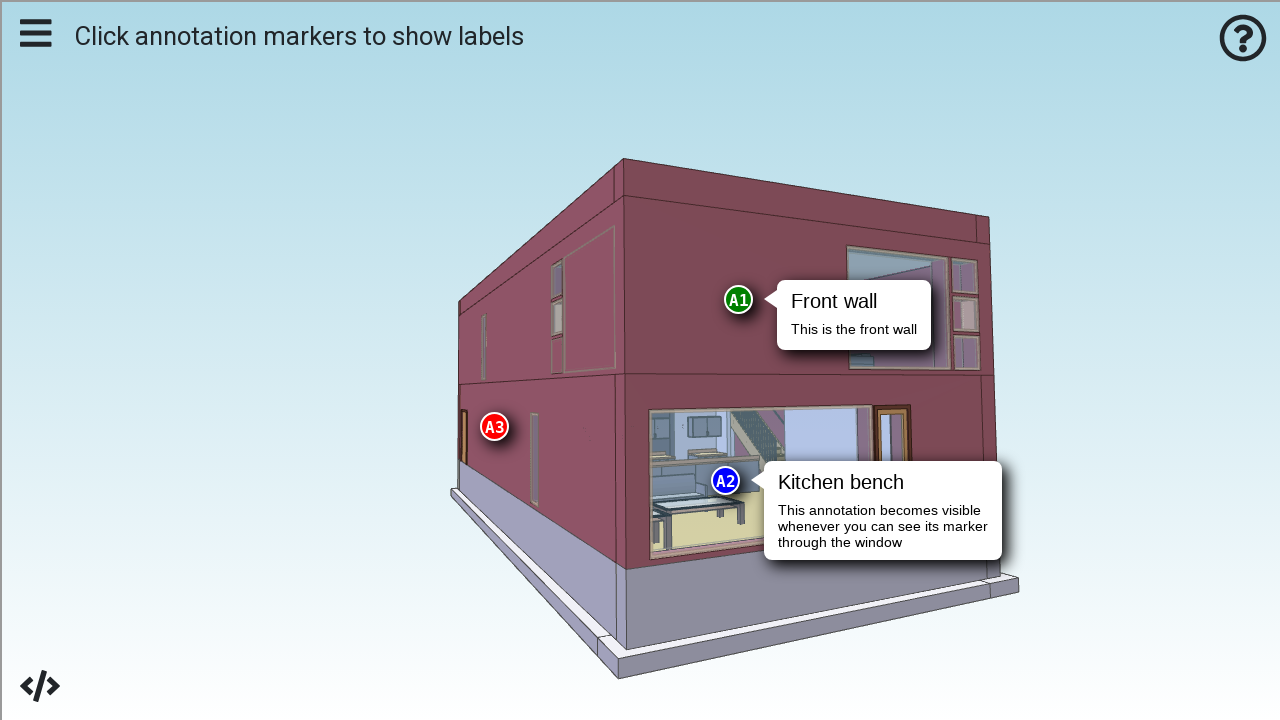

Verified annotation label 2 is initially hidden
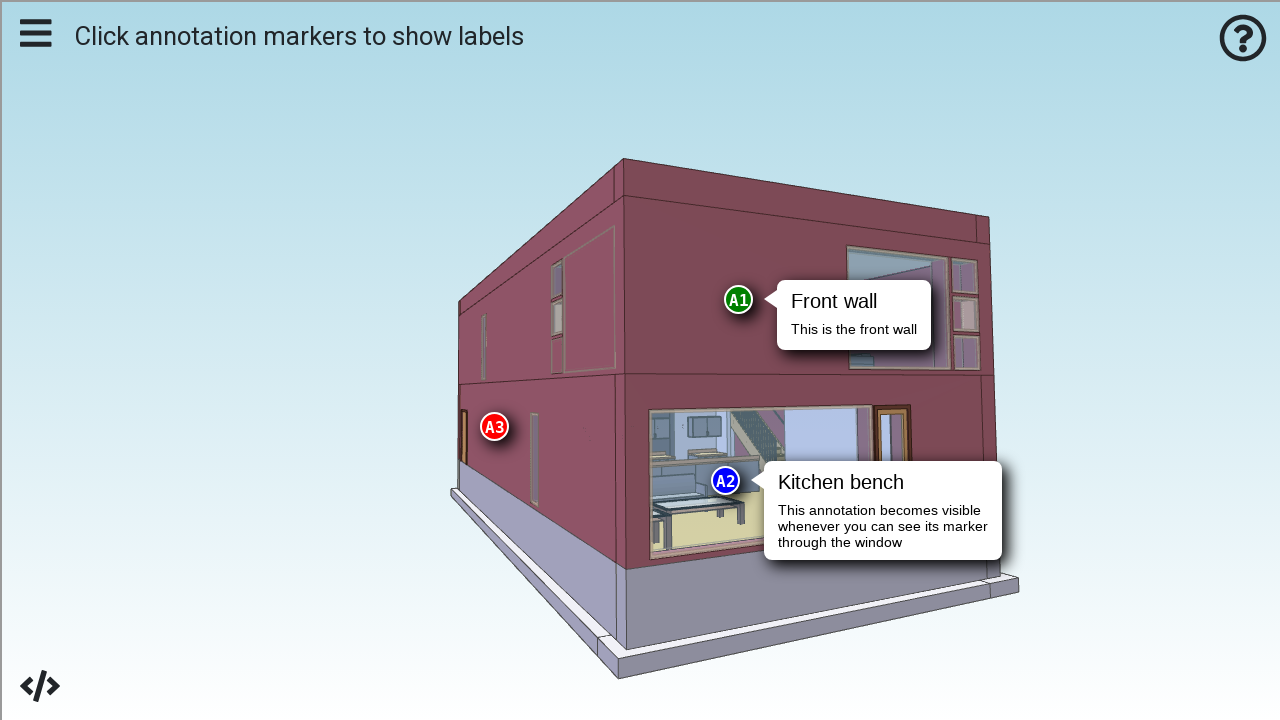

Clicked annotation marker 2 at (494, 426) on #viewer >> internal:control=enter-frame >> .annotation-marker >> nth=2
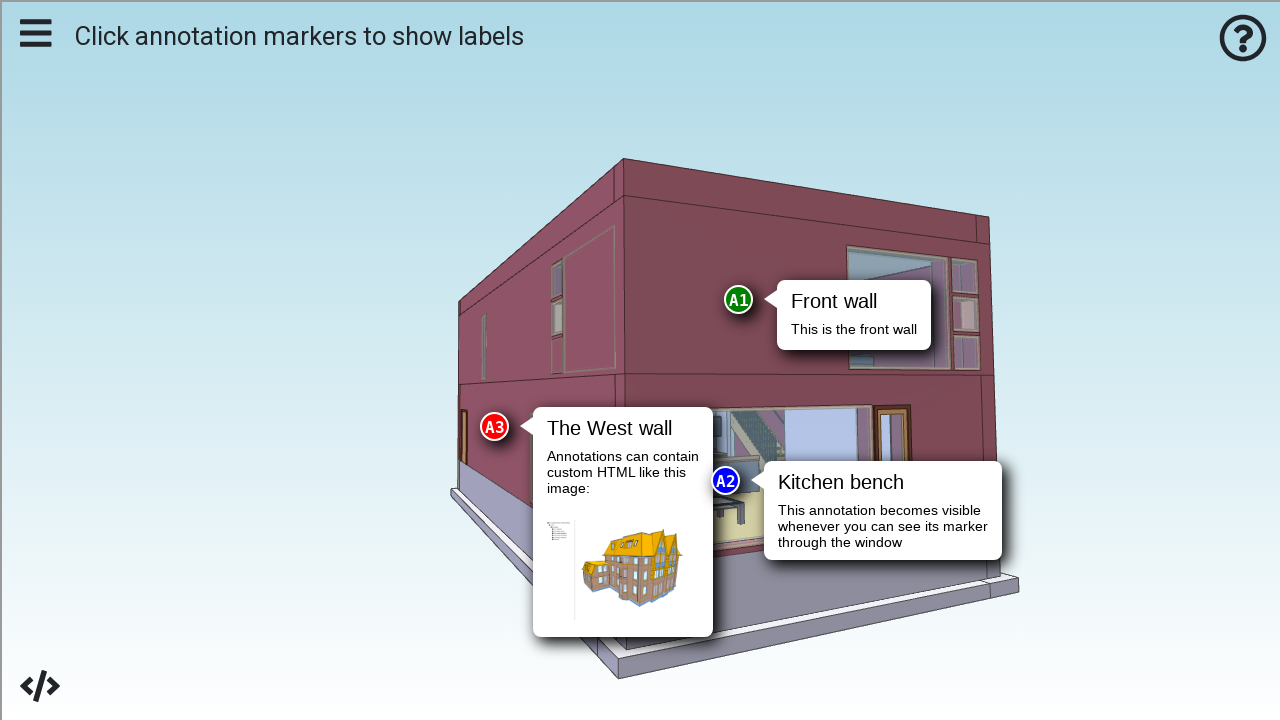

Waited 500ms for animation to complete
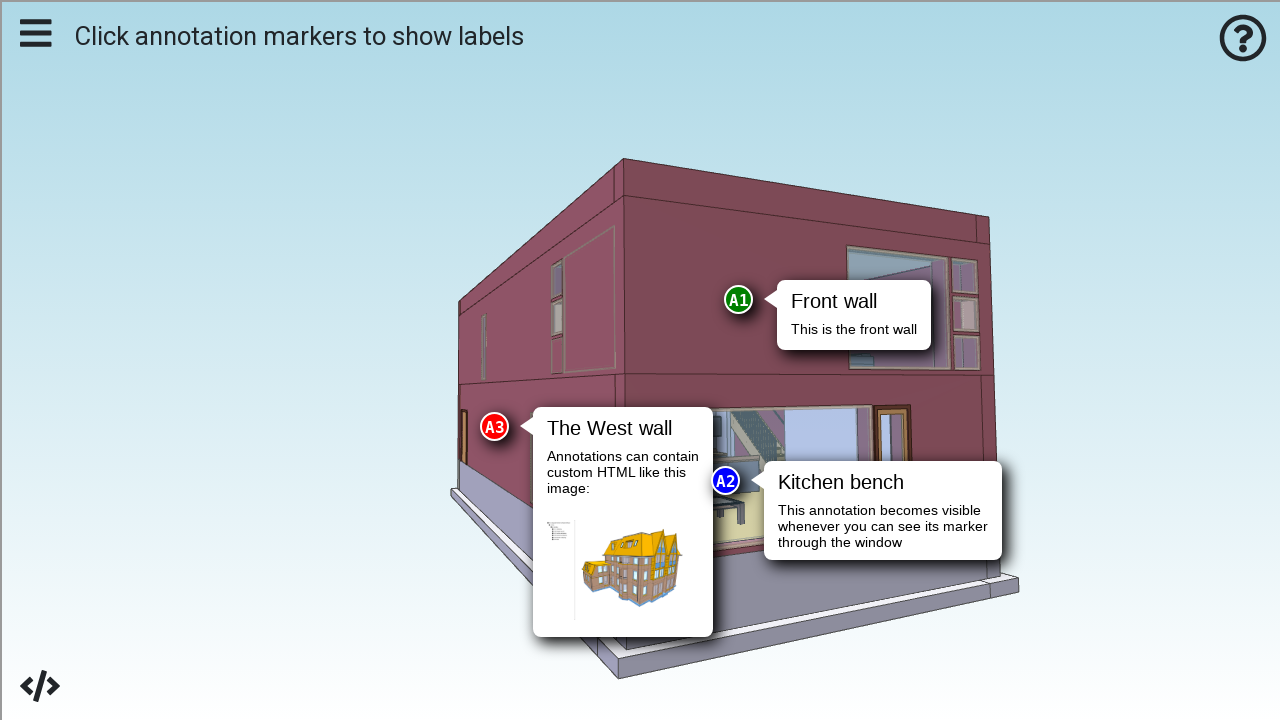

Verified annotation label 2 is now visible
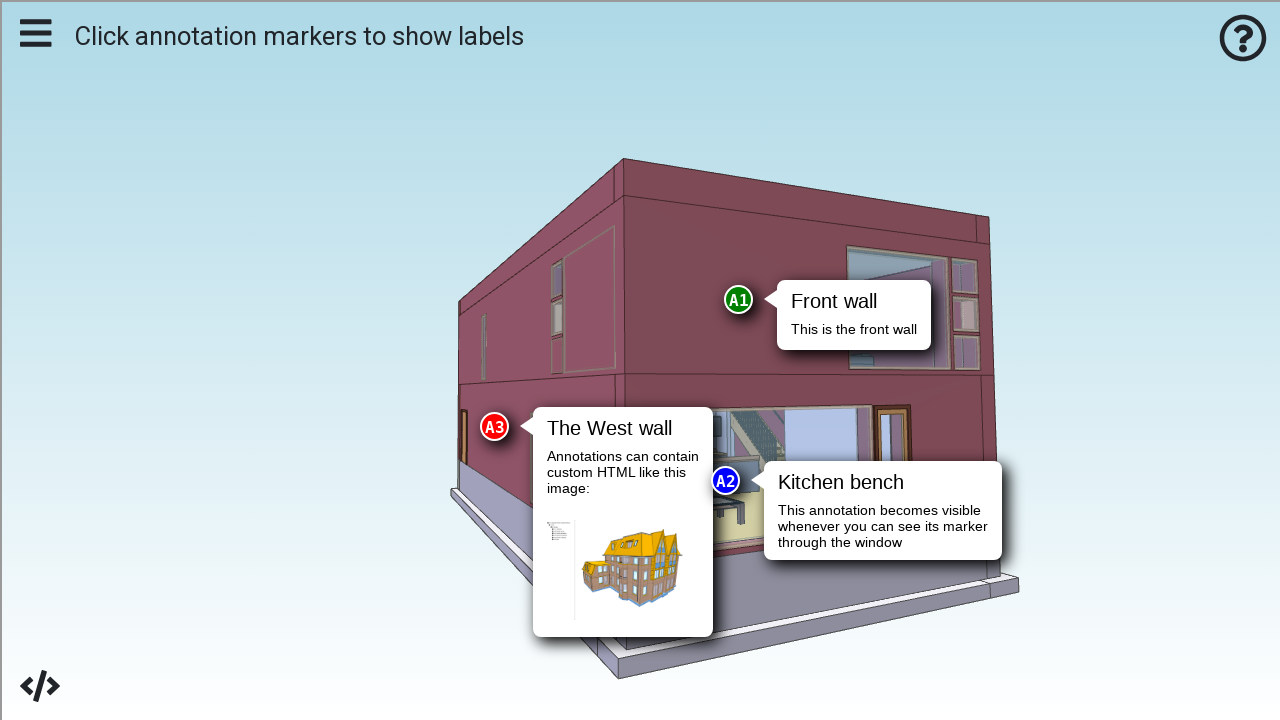

Waited 1000ms before next iteration
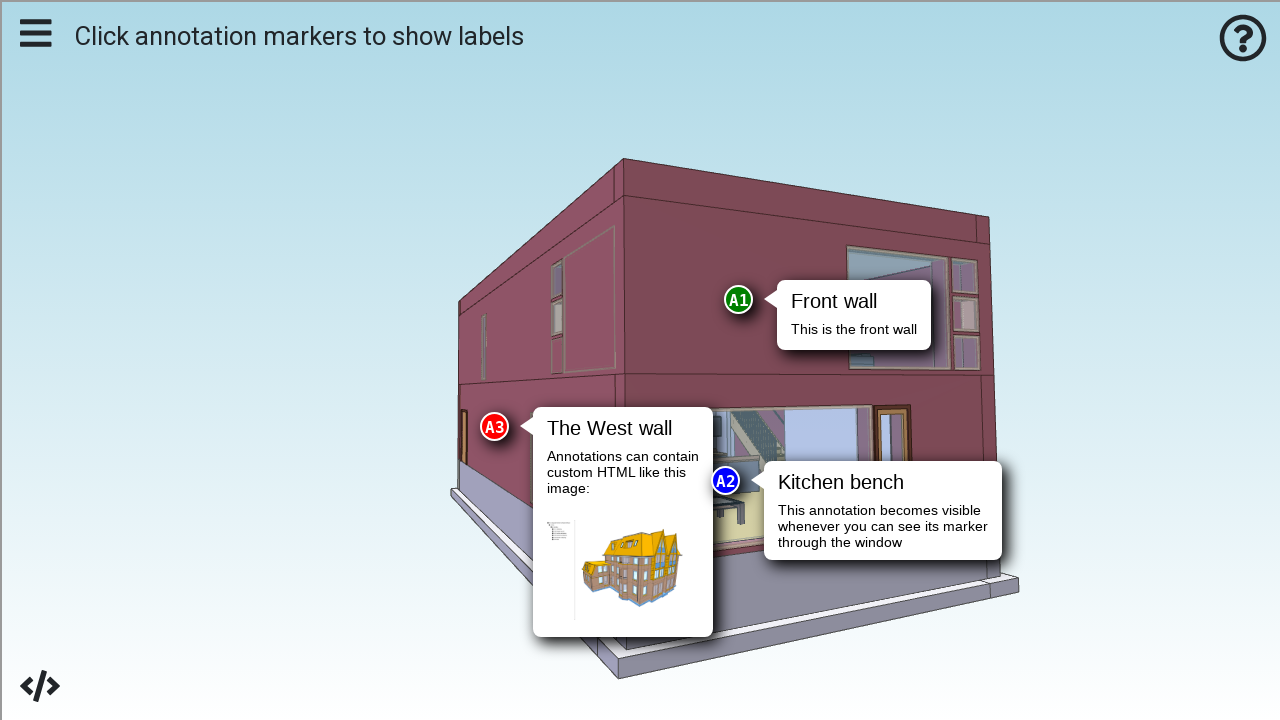

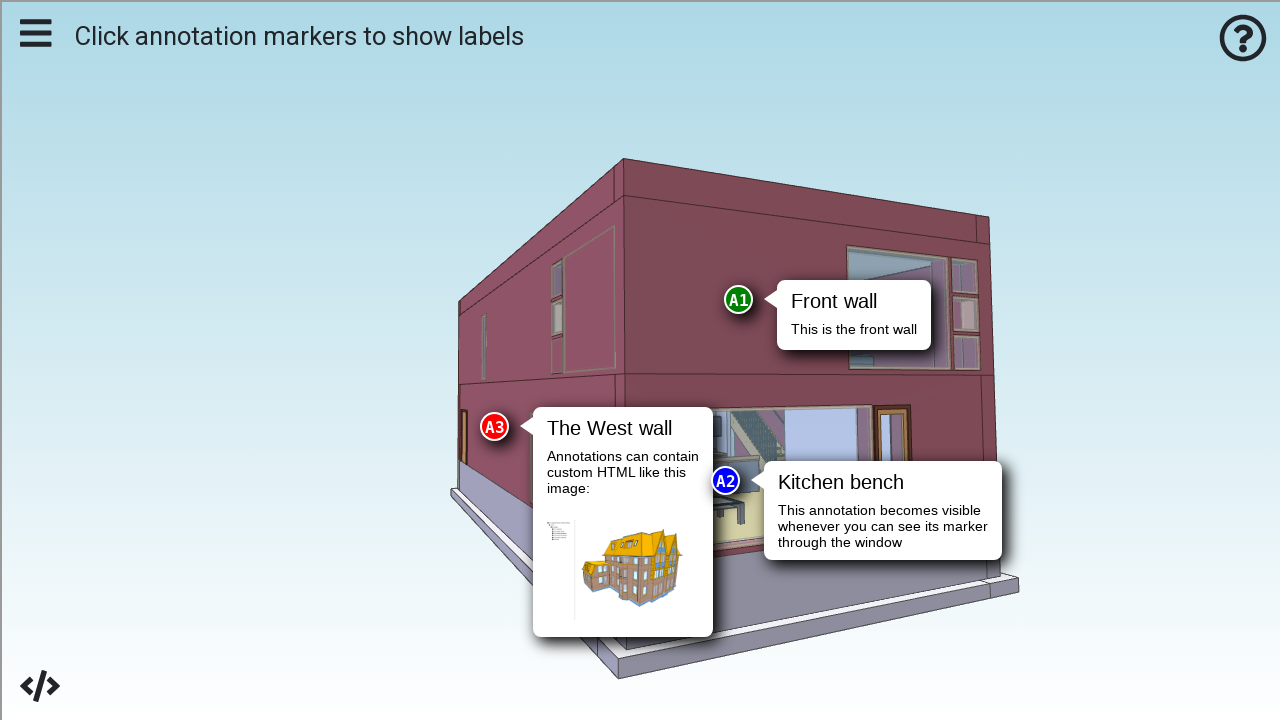